Navigates to a jobs website and clicks on the Jobs menu item to verify the page title

Starting URL: https://alchemy.hguy.co/jobs/

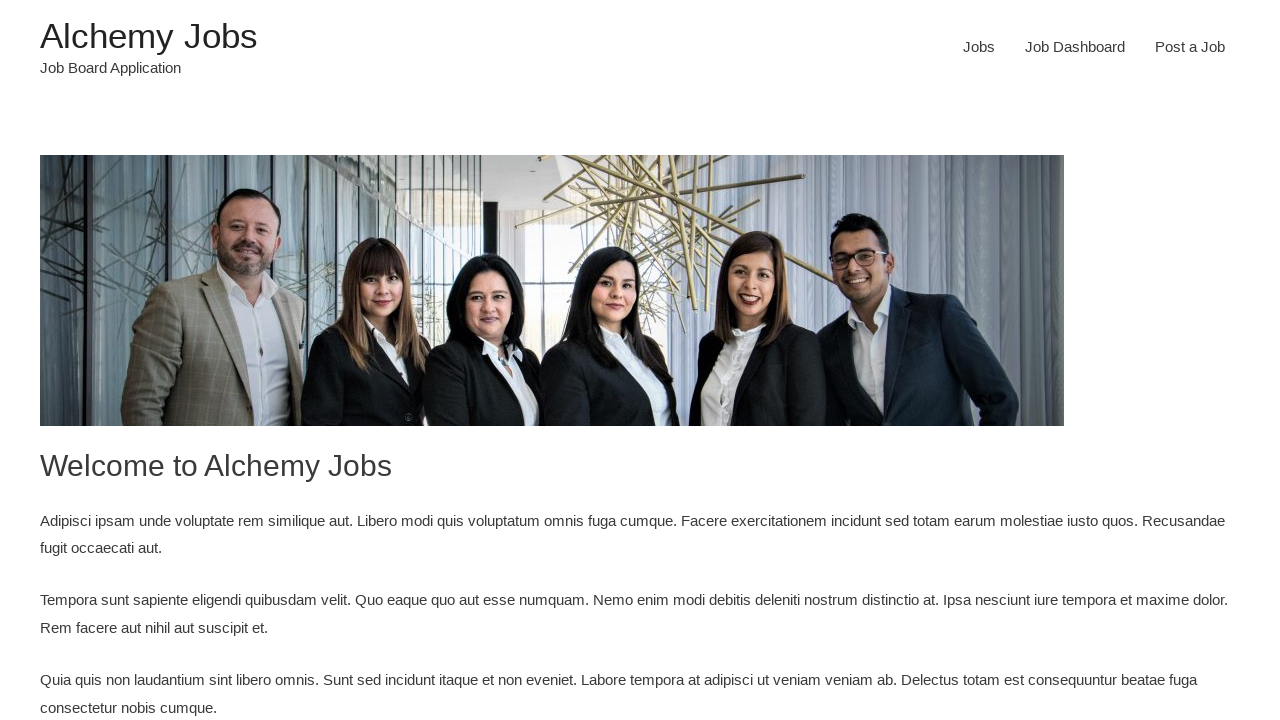

Clicked on Jobs menu item at (979, 47) on xpath=//li[@id='menu-item-24']/a
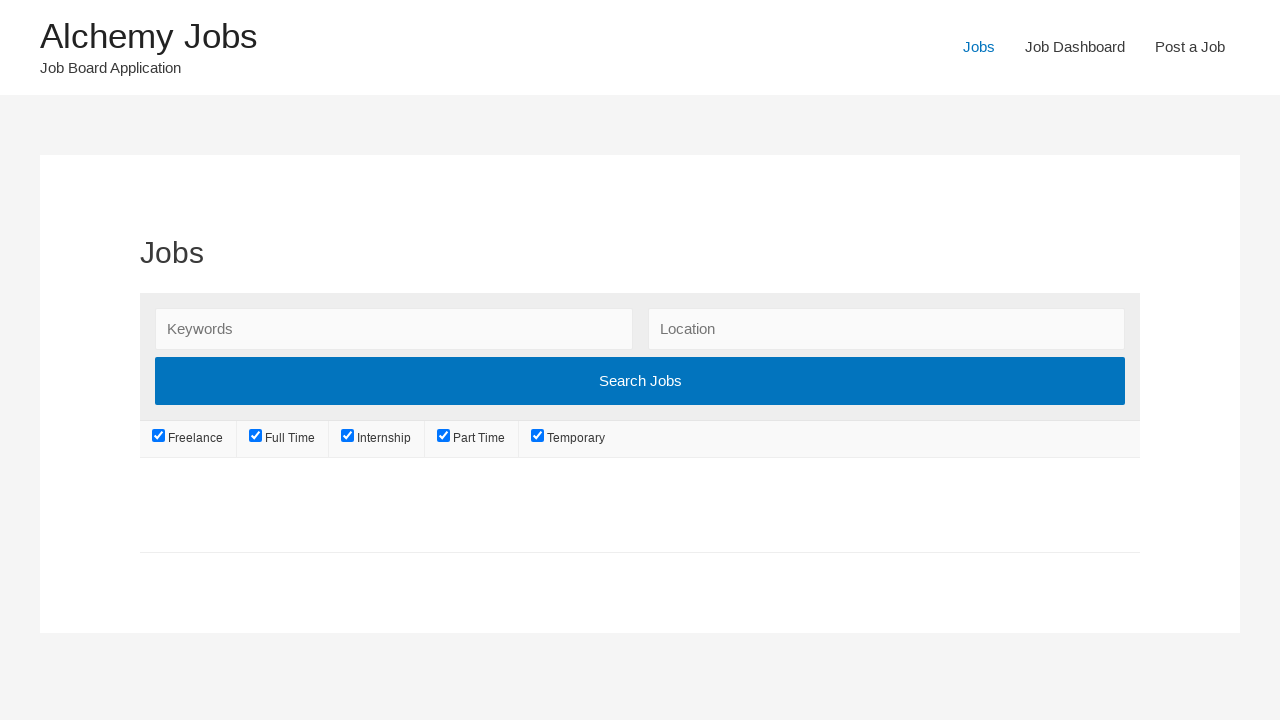

Waited for page to load (networkidle)
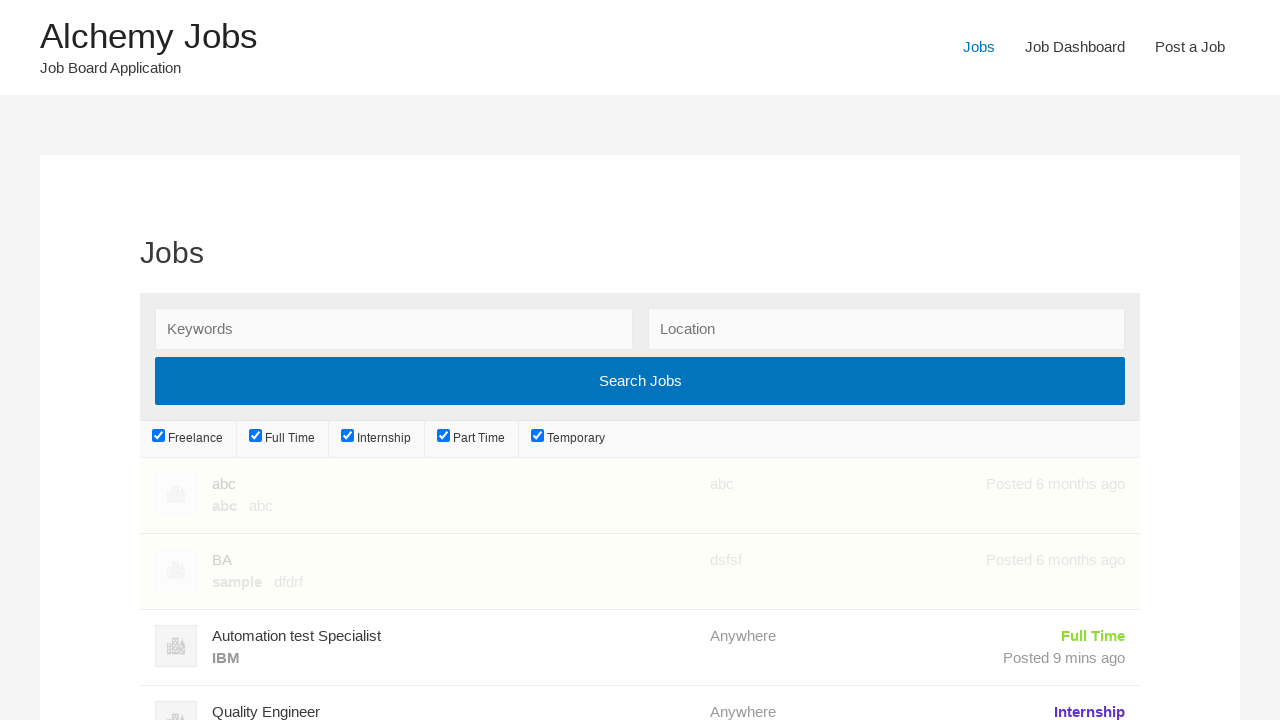

Verified page title is 'Jobs – Alchemy Jobs'
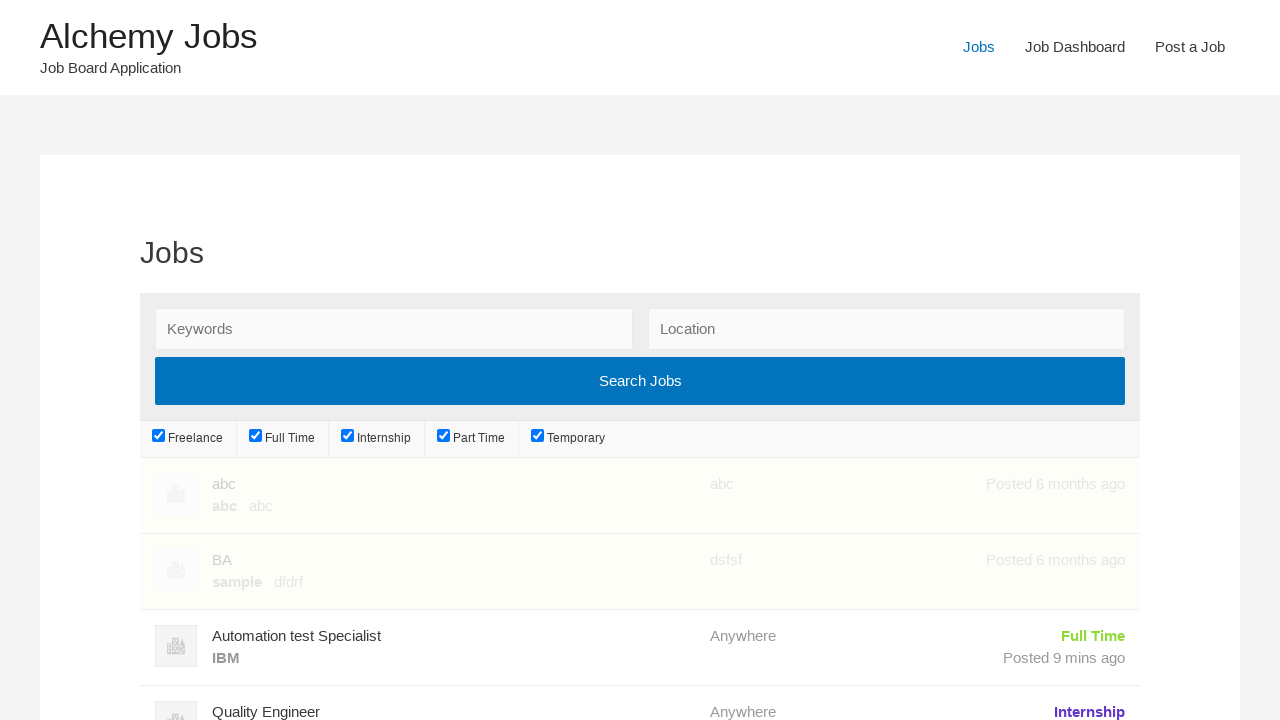

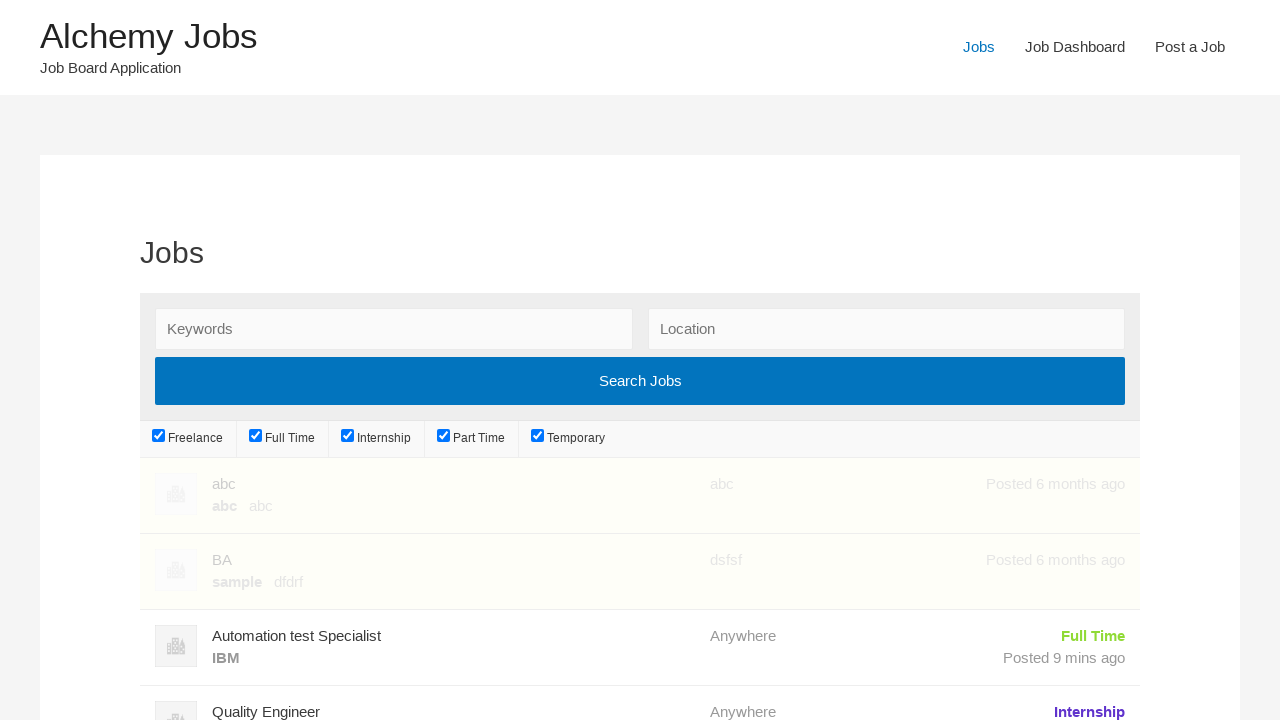